Tests dropdown selection functionality by selecting different options using various methods including by text, by index, and by iterating through options

Starting URL: http://the-internet.herokuapp.com/dropdown

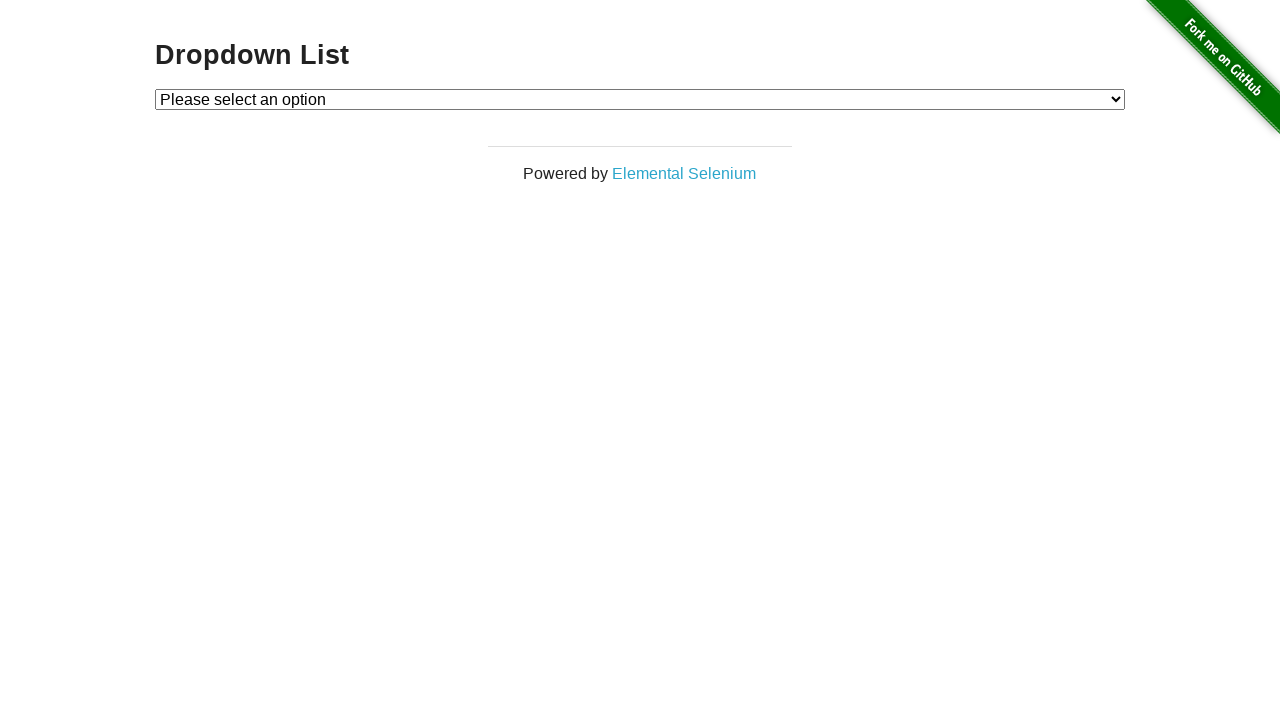

Located dropdown element
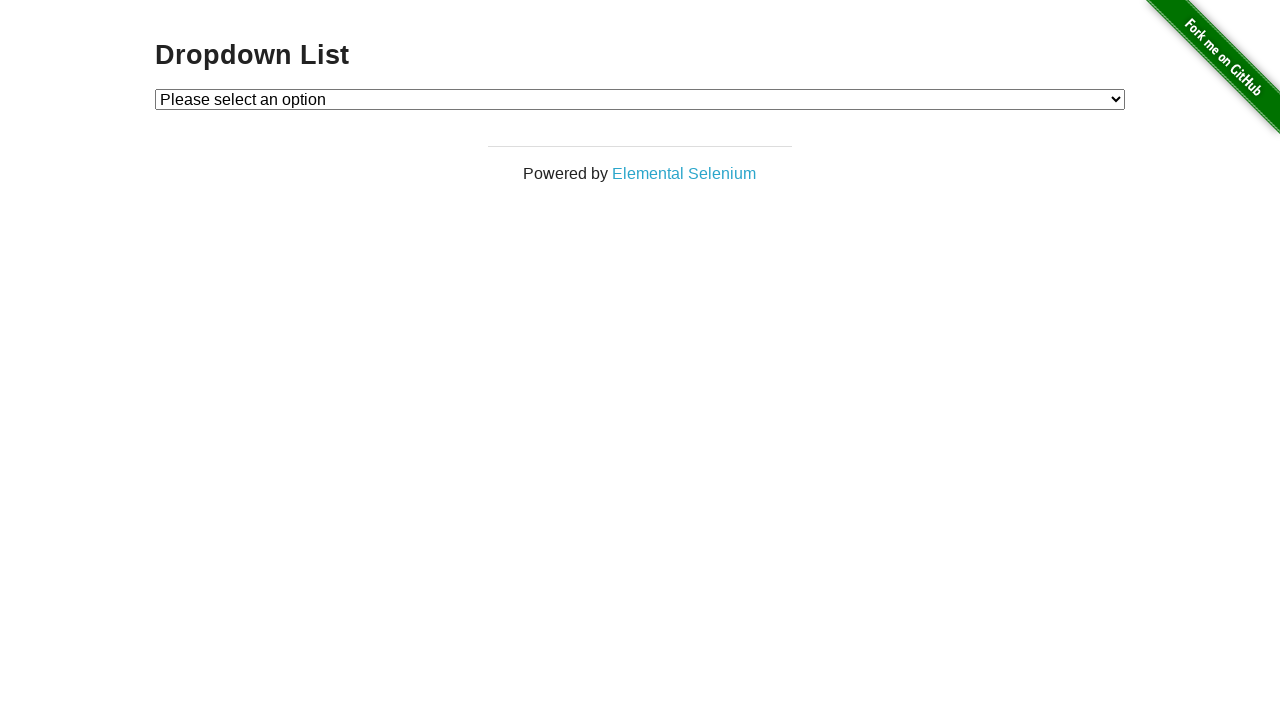

Selected 'Option 2' by visible text on #dropdown
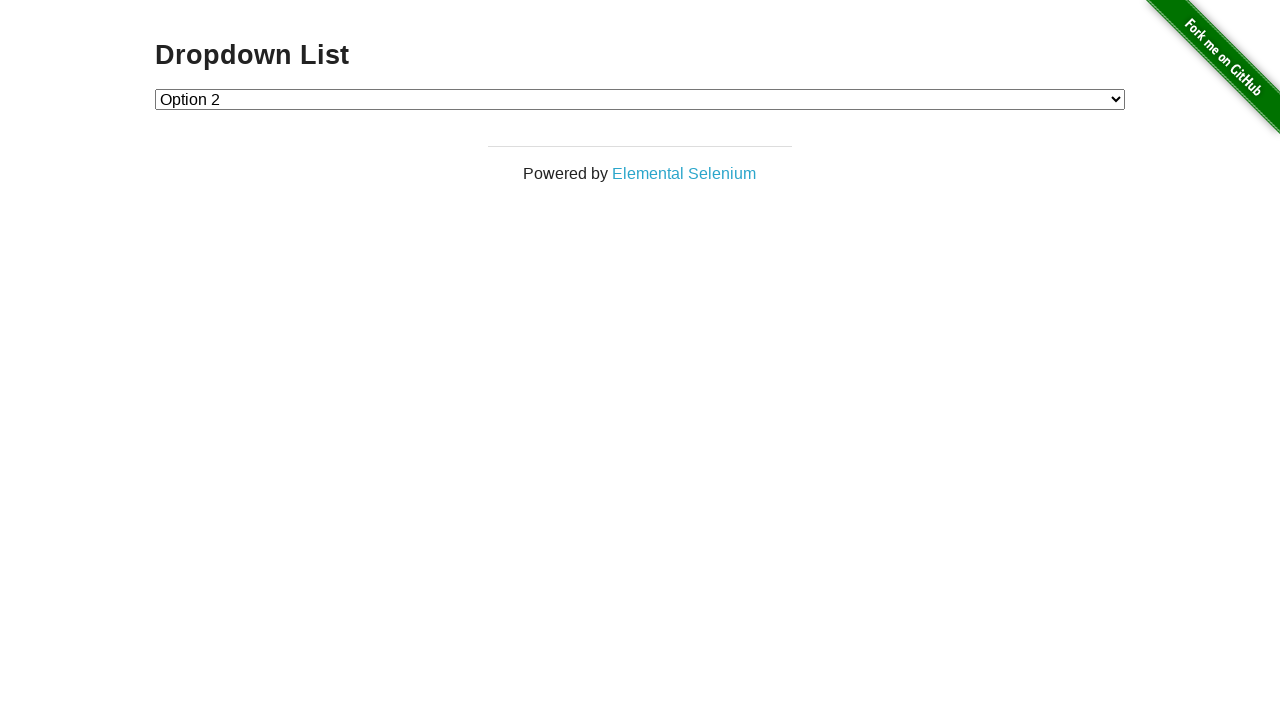

Selected option at index 0 ('Please select an option') on #dropdown
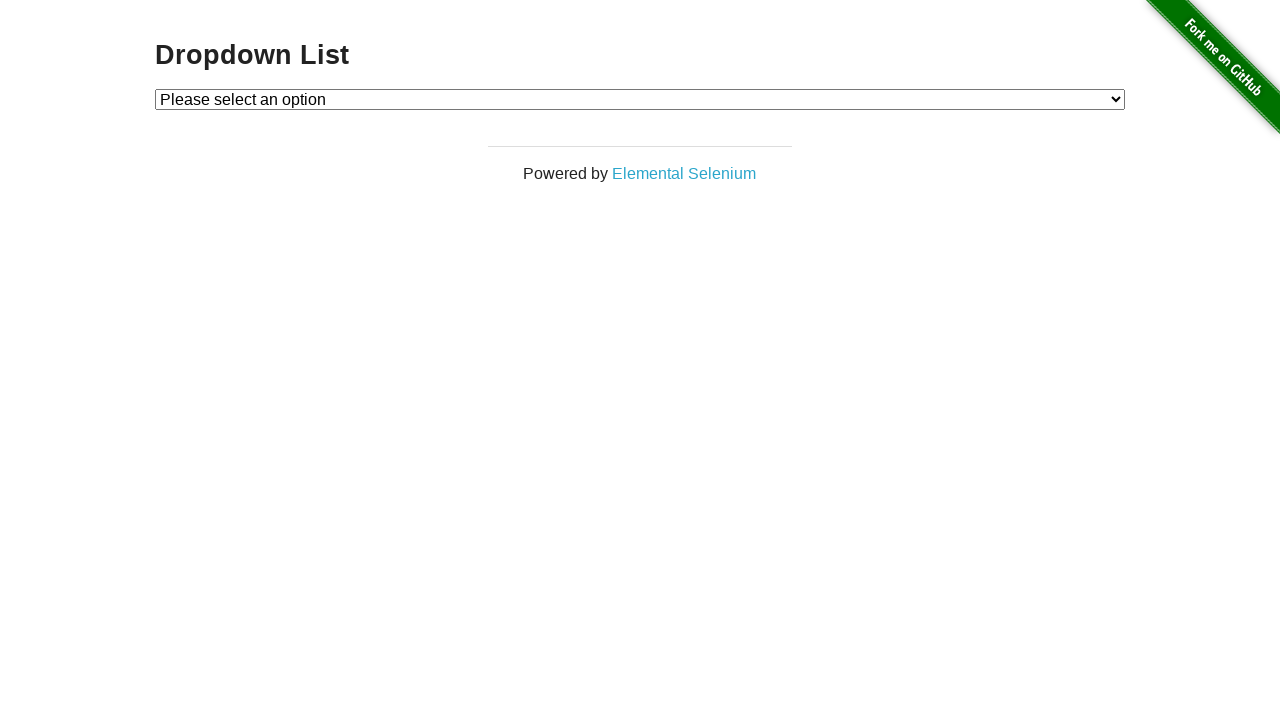

Retrieved all dropdown options
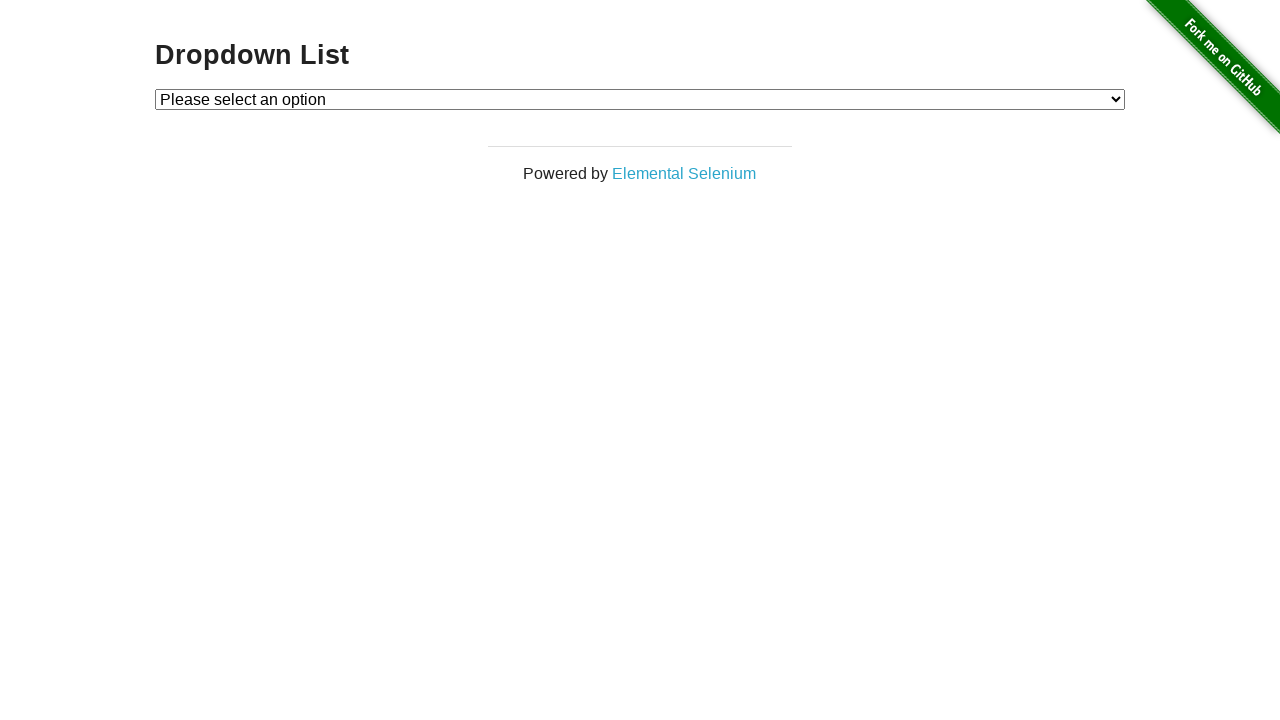

Selected 'Option 1' by iterating through options on #dropdown
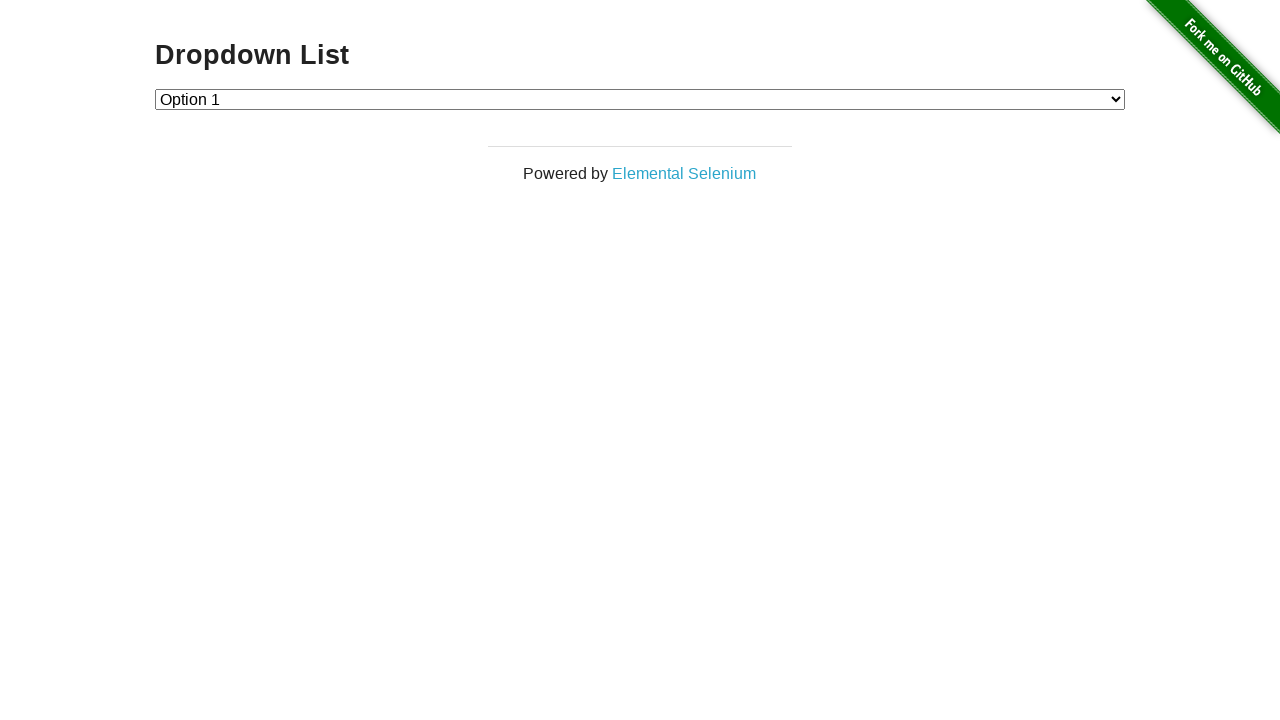

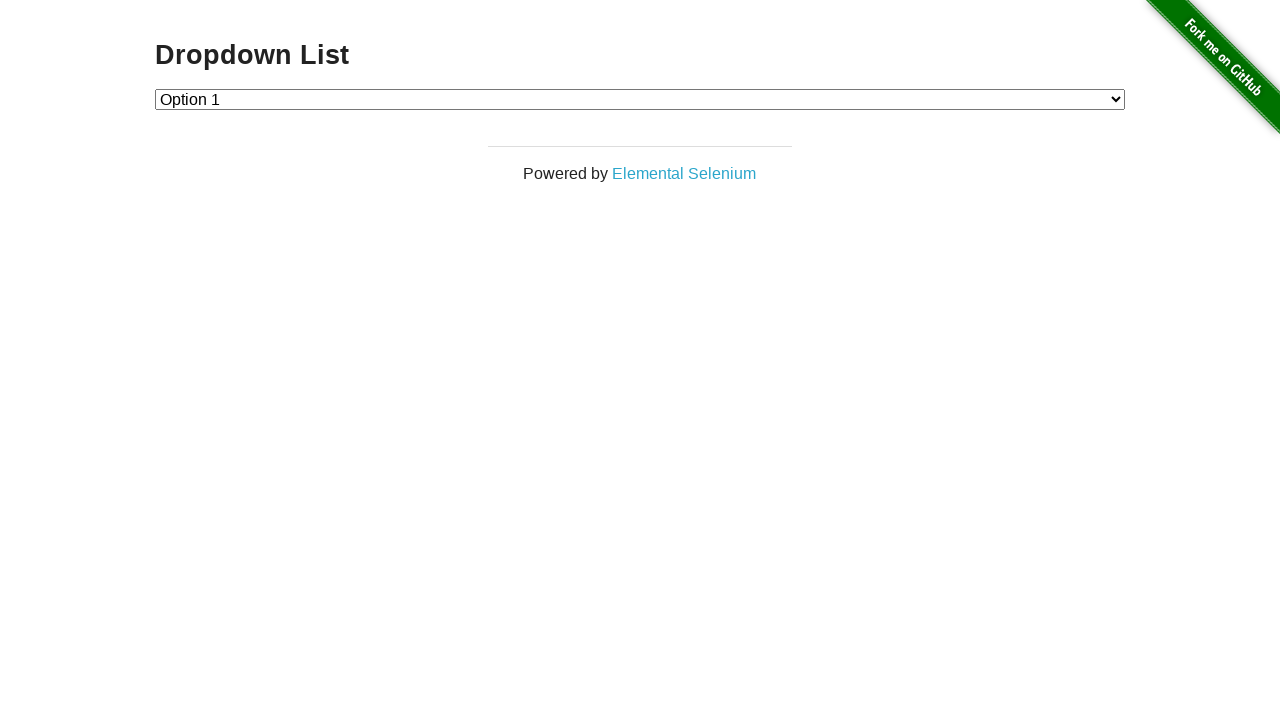